Tests revealing a hidden text field by clicking a button and then entering text into the revealed field

Starting URL: https://www.selenium.dev/selenium/web/dynamic.html

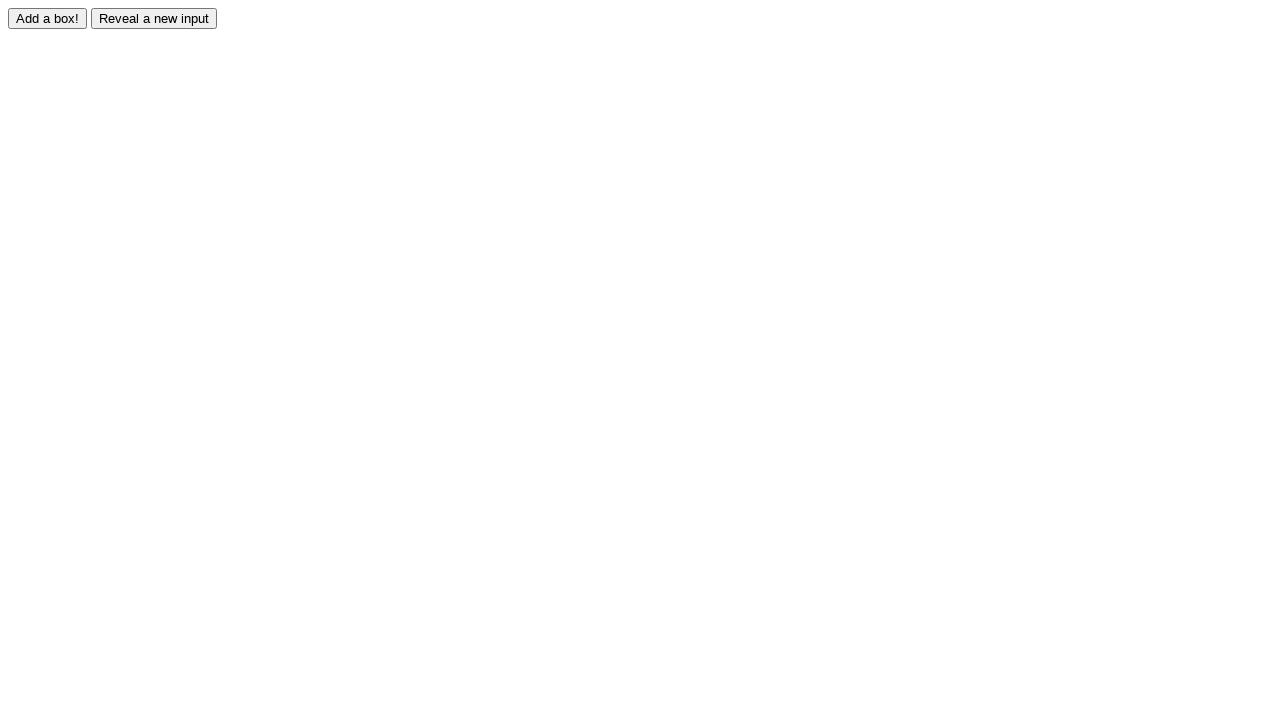

Navigated to dynamic.html test page
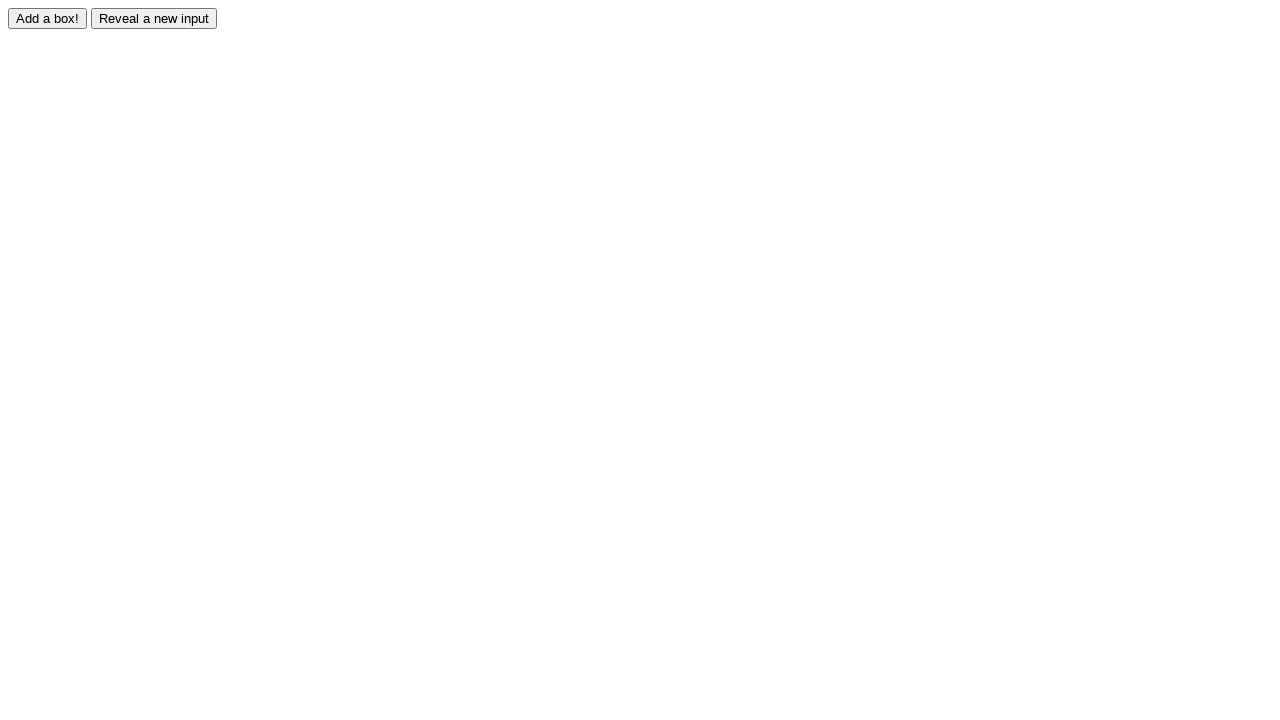

Clicked reveal button to show hidden text field at (154, 18) on #reveal
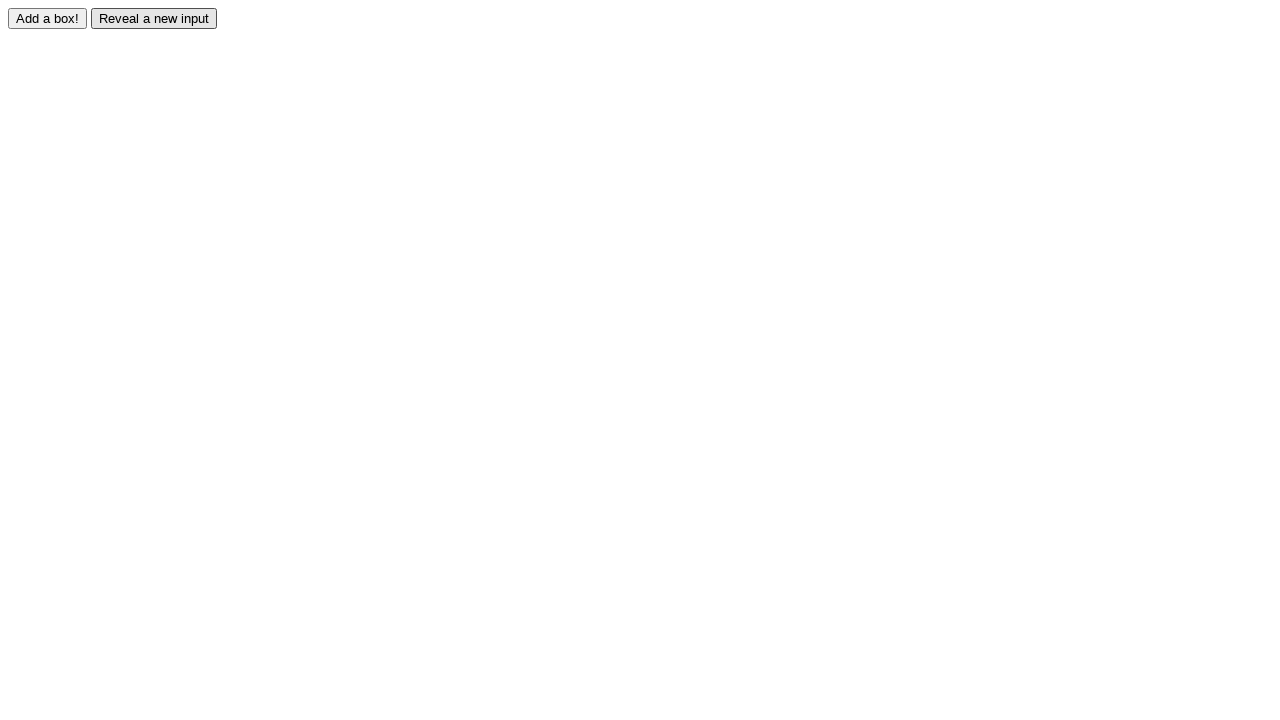

Text field became visible
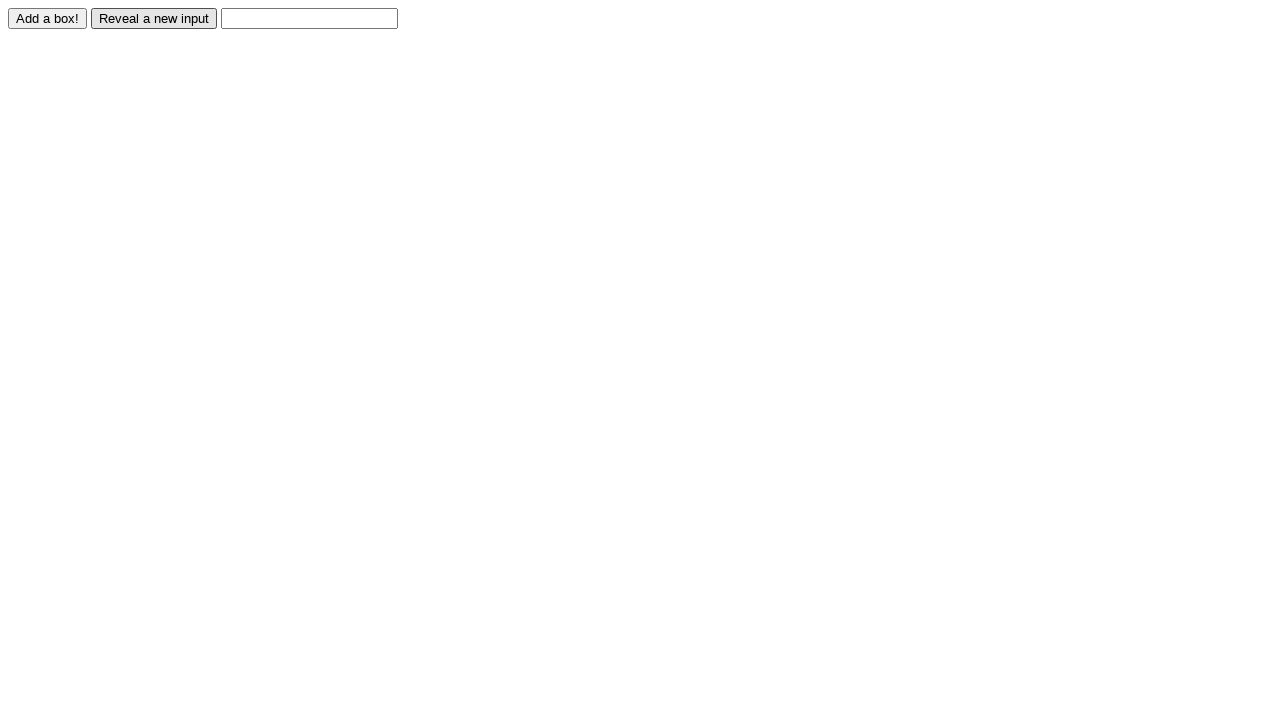

Entered 'Hello World' into the revealed text field on #revealed
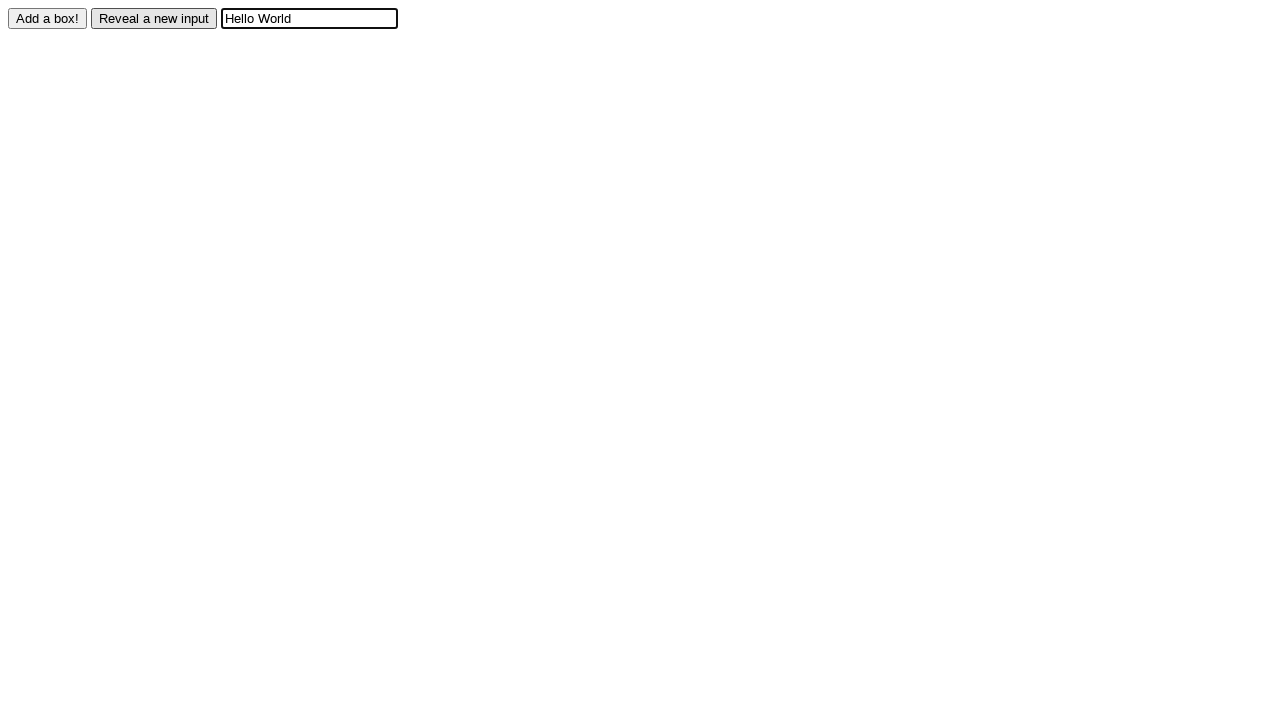

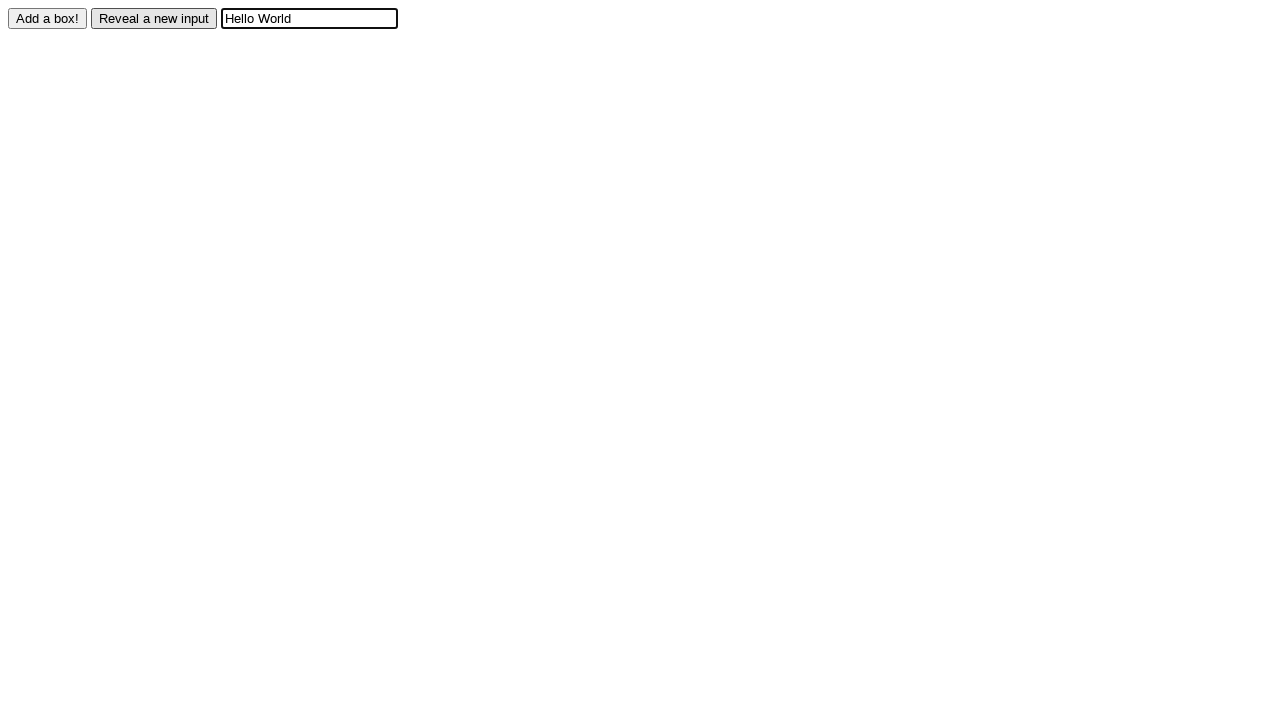